Tests JavaScript simple alert handling by triggering an alert dialog and accepting it.

Starting URL: http://the-internet.herokuapp.com

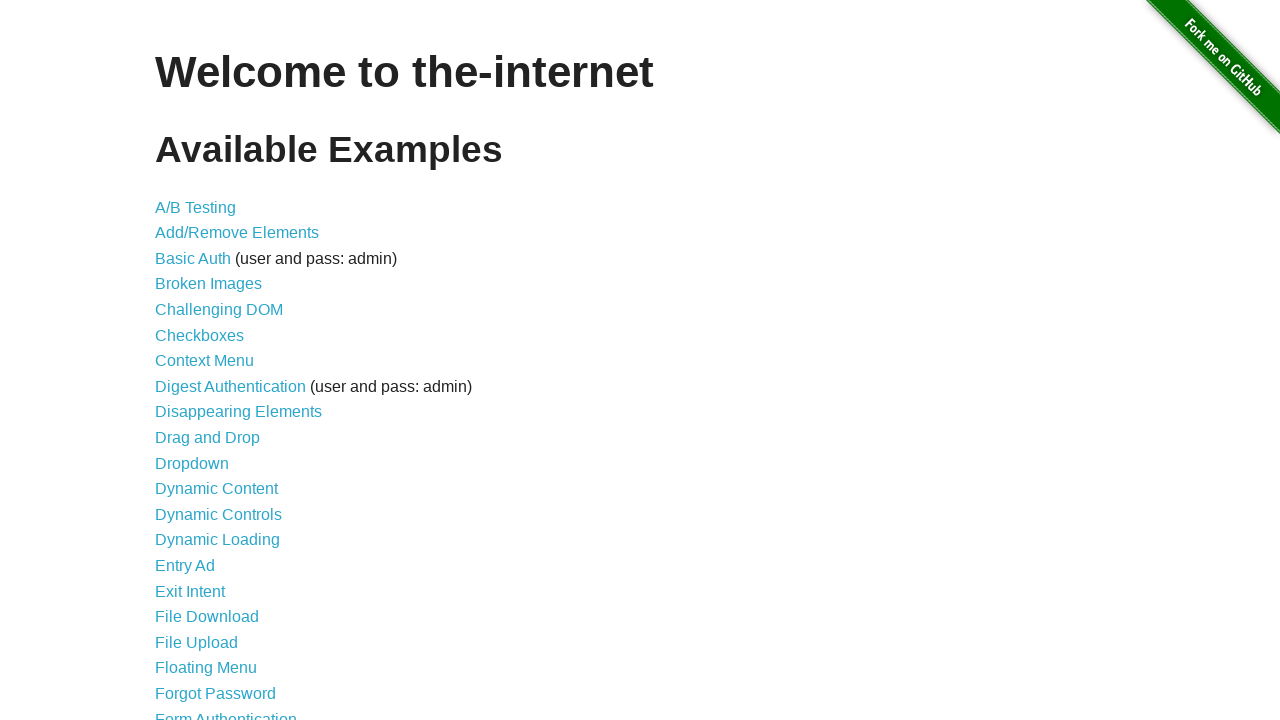

Clicked on JavaScript Alerts link at (214, 361) on xpath=//*[@id='content']//*[text()='JavaScript Alerts']
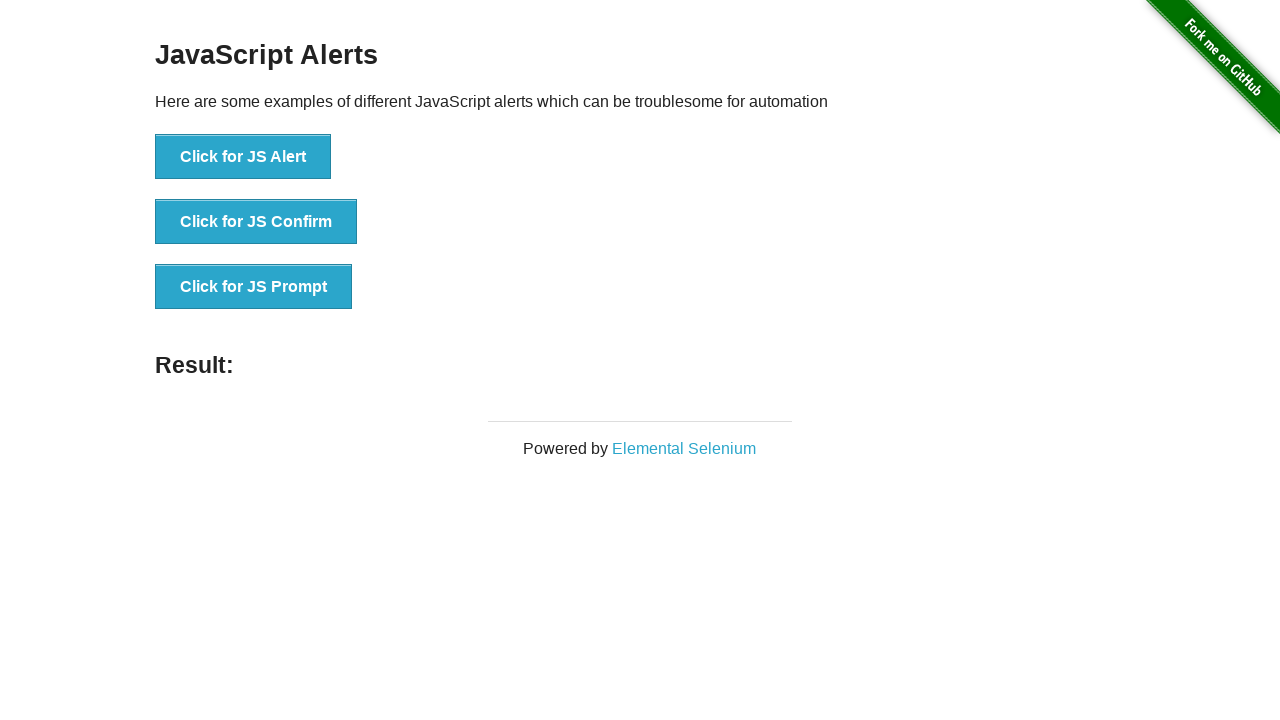

Set up dialog handler to accept alerts
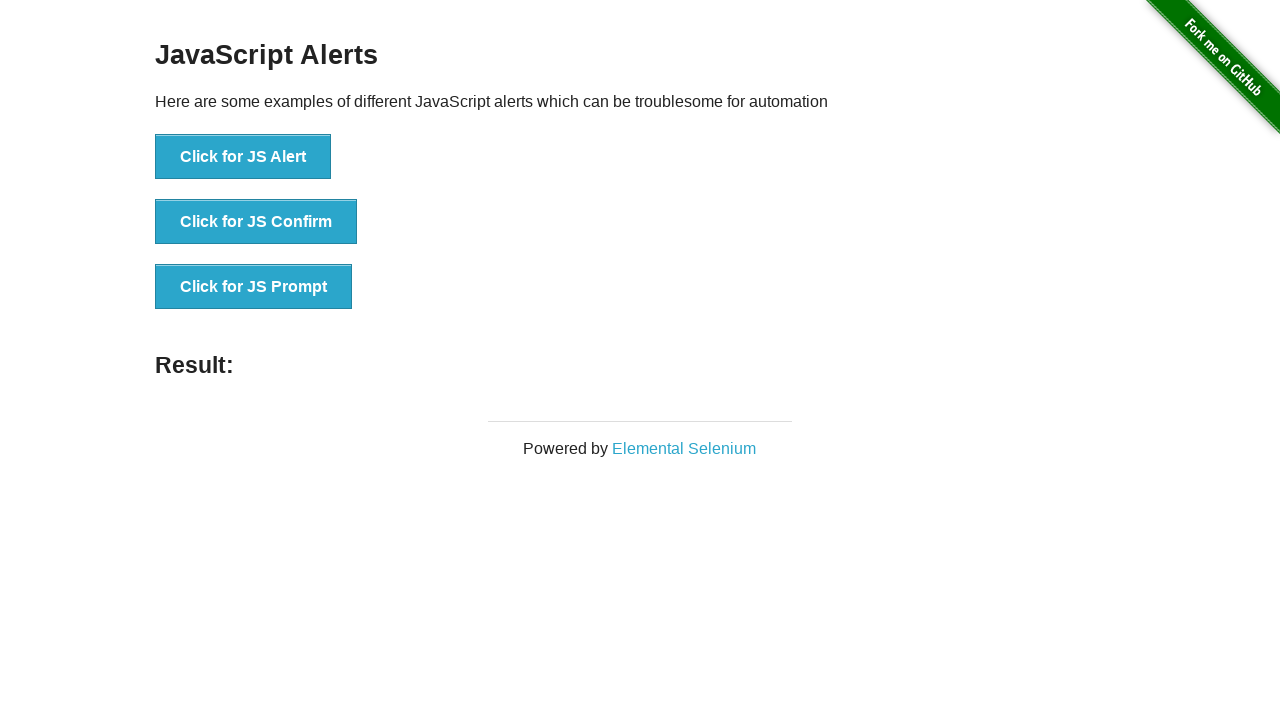

Clicked JS Alert button to trigger alert dialog at (243, 157) on xpath=//*[@onclick='jsAlert()']
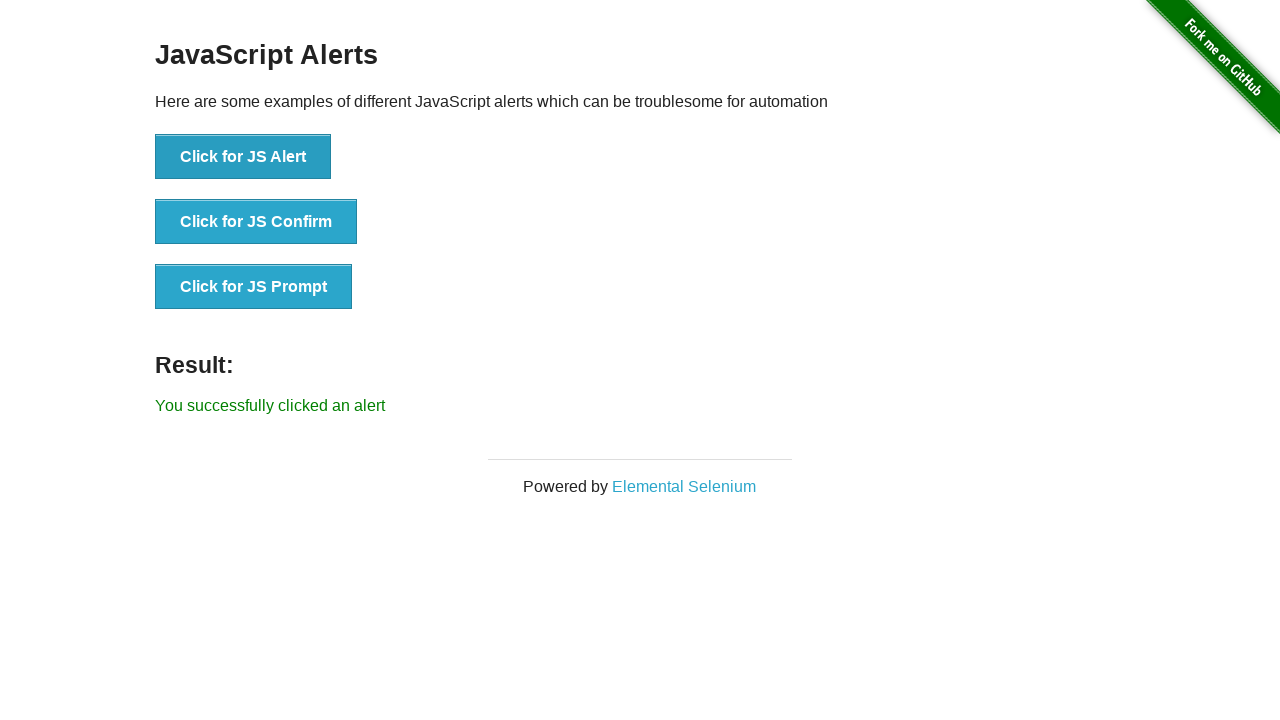

Alert was accepted and result message appeared
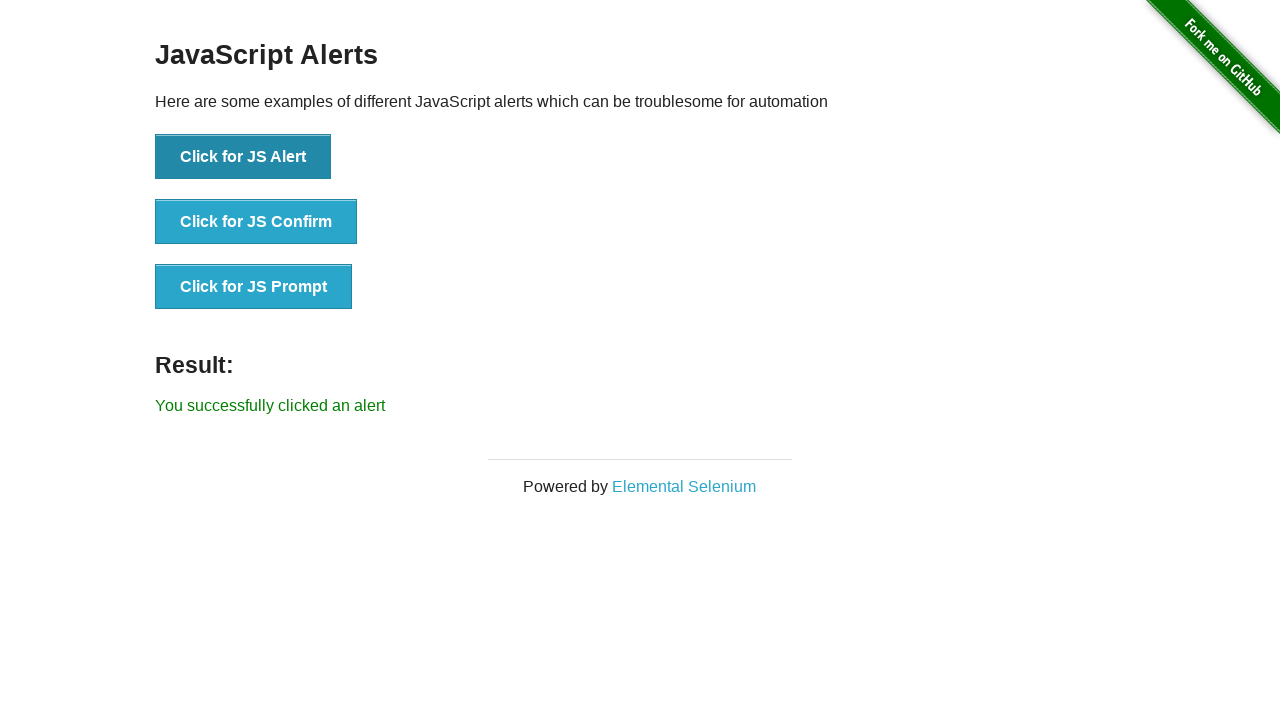

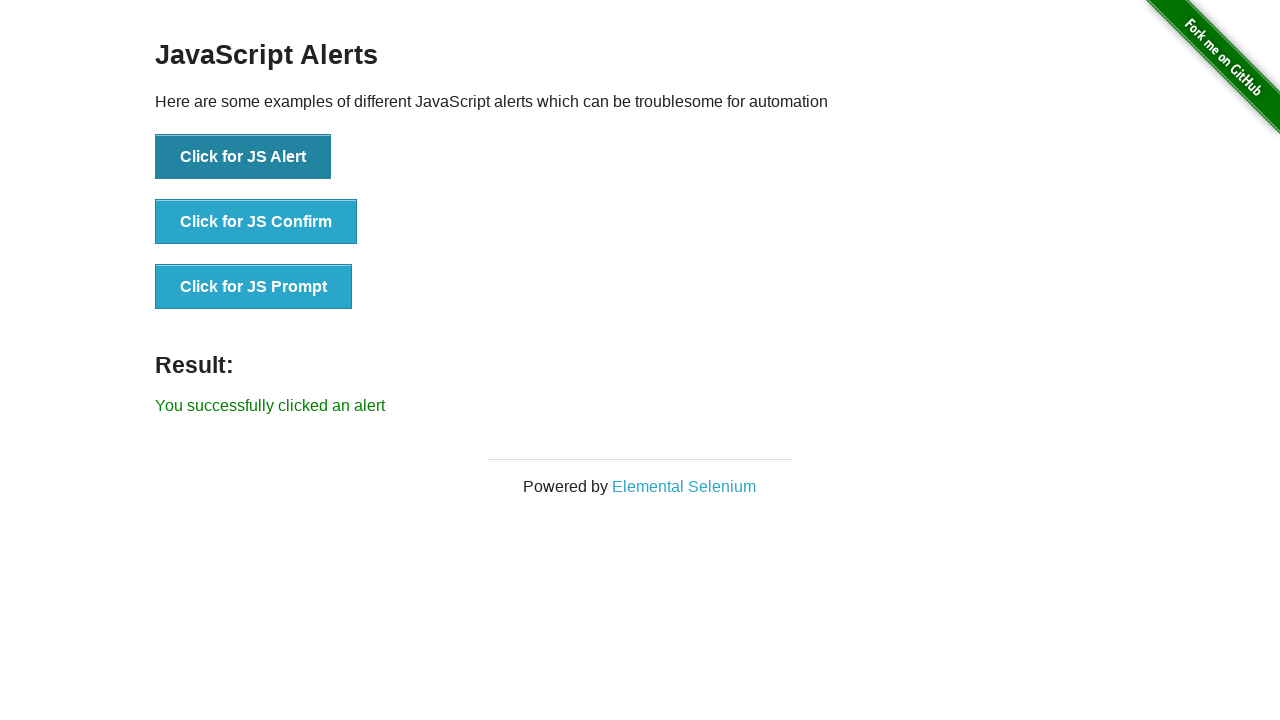